Tests dynamic loading with fluent wait by clicking a start button and waiting for hidden text to appear

Starting URL: https://the-internet.herokuapp.com/dynamic_loading/1

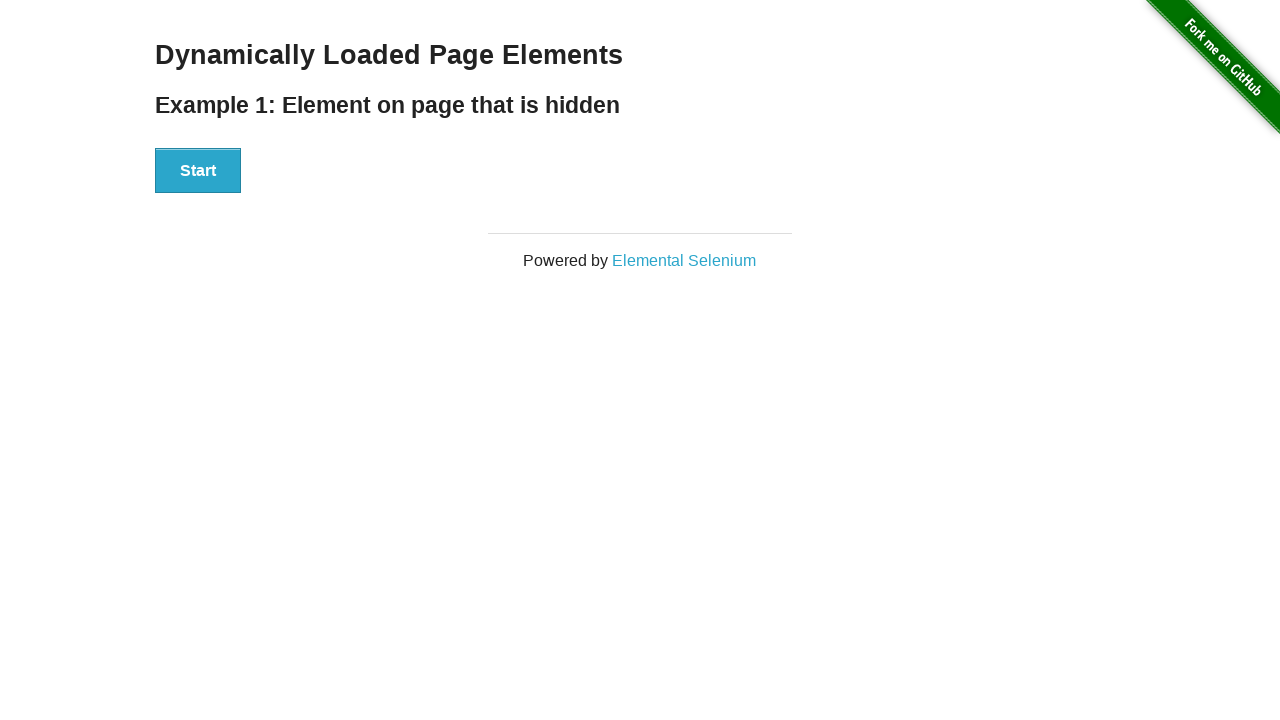

Clicked start button to trigger dynamic content loading at (198, 171) on xpath=//*[@id='start']/button
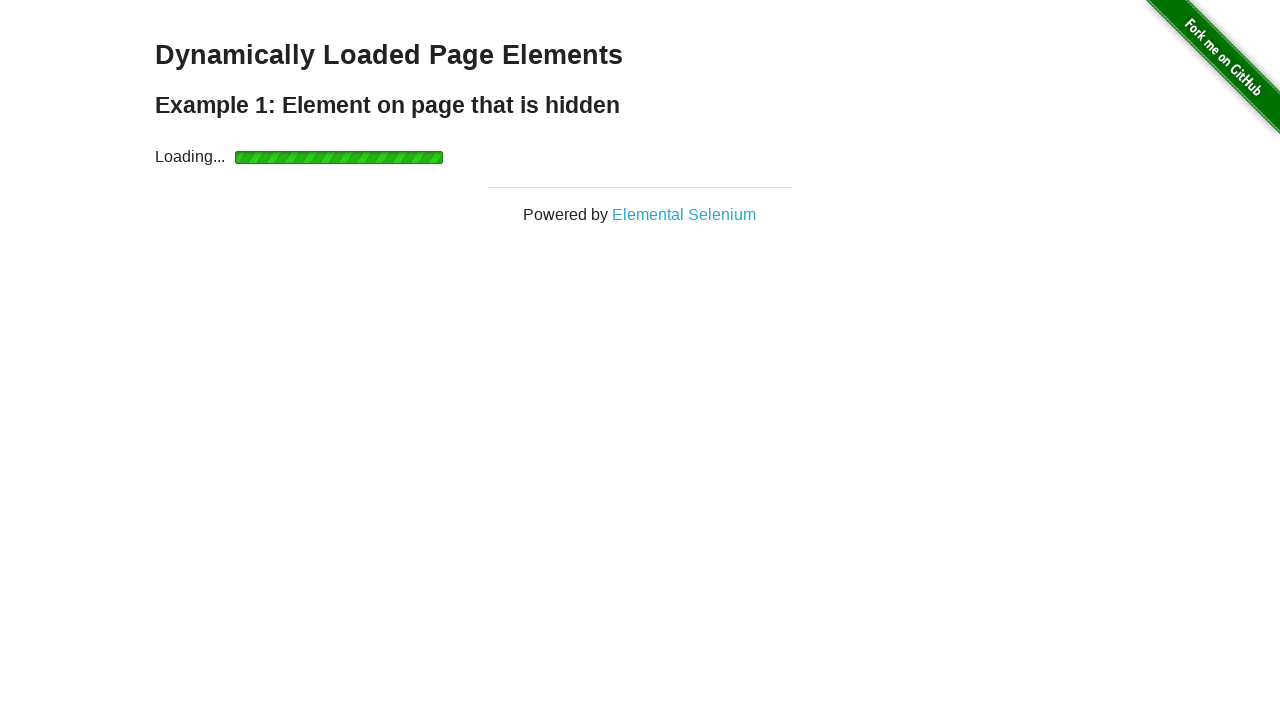

Waited for 'Hello World!' text to become visible
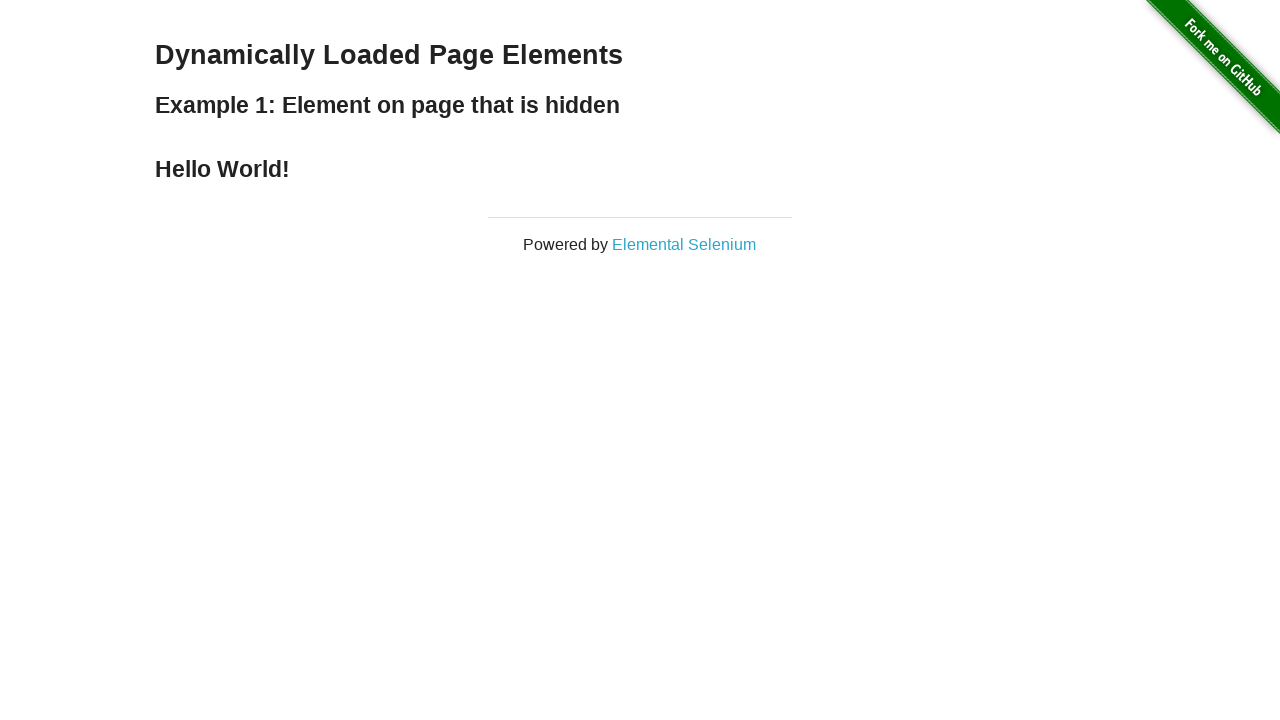

Located the 'Hello World!' text element
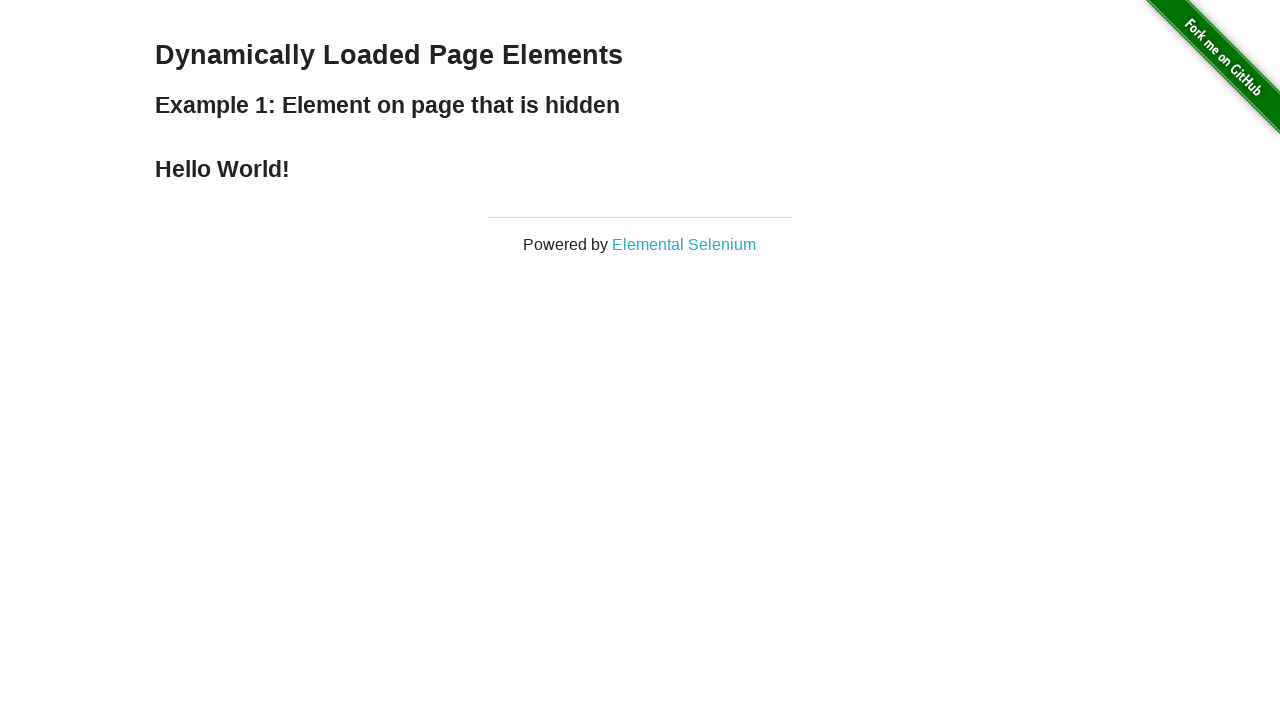

Verified 'Hello World!' text content is correct
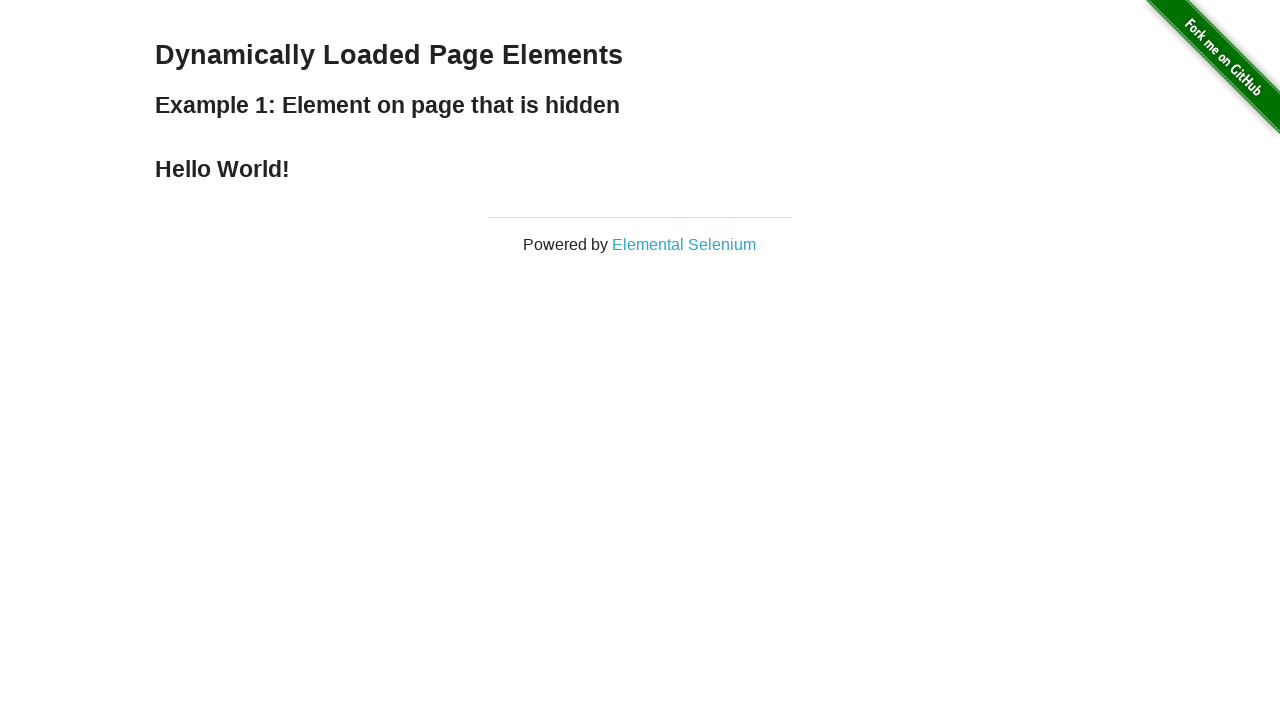

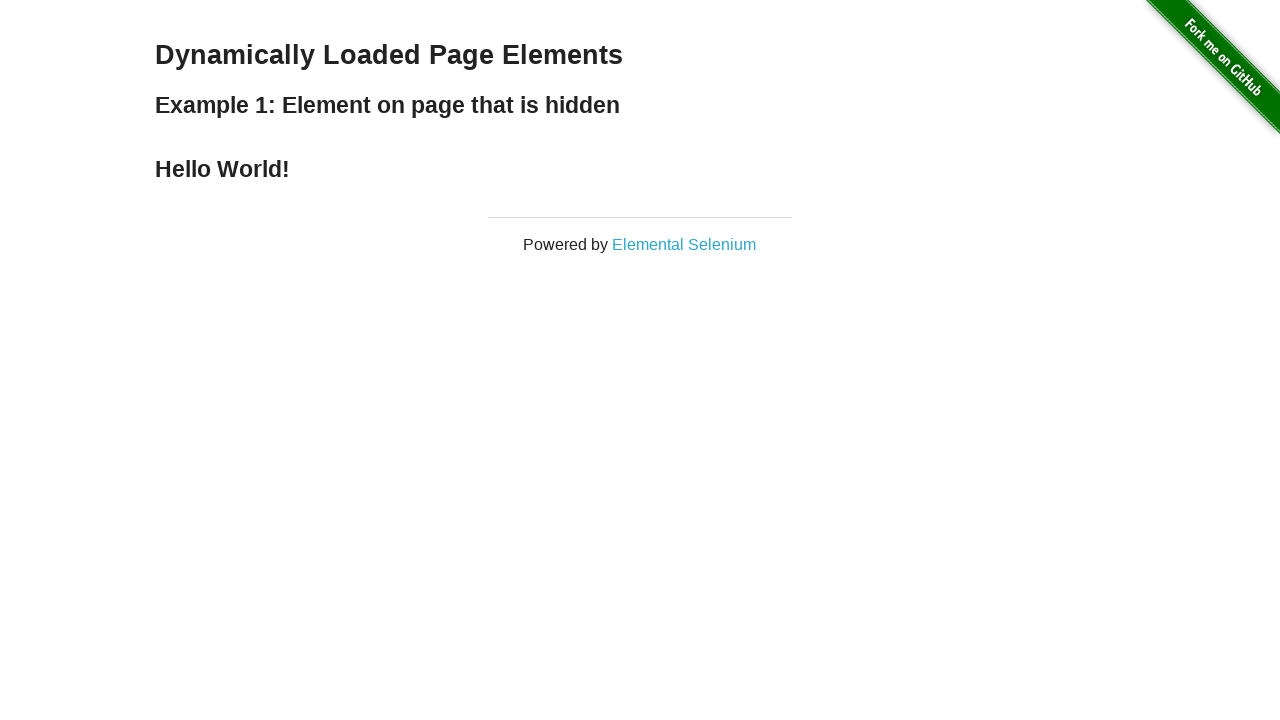